Tests the complete flight booking flow on BlazeDemo: selecting departure and destination cities, choosing a flight, filling in passenger and payment information, and verifying the confirmation page.

Starting URL: https://blazedemo.com/

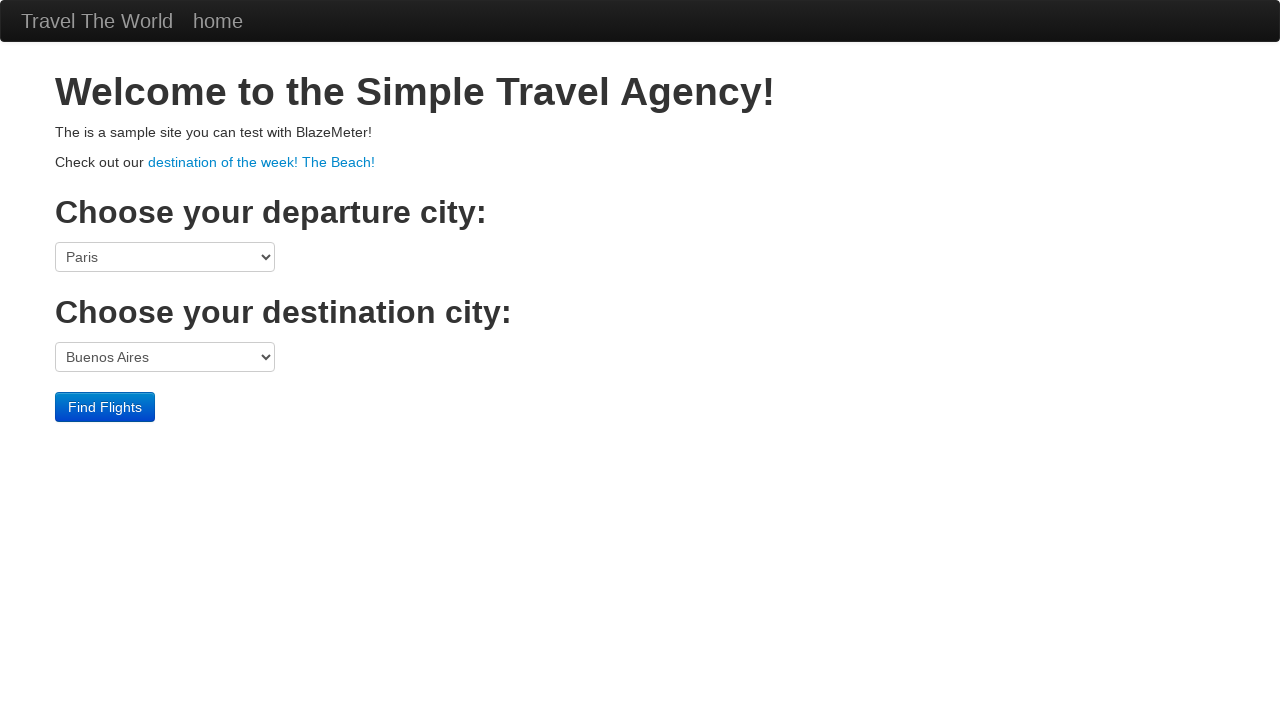

Selected San Diego as departure city on select[name='fromPort']
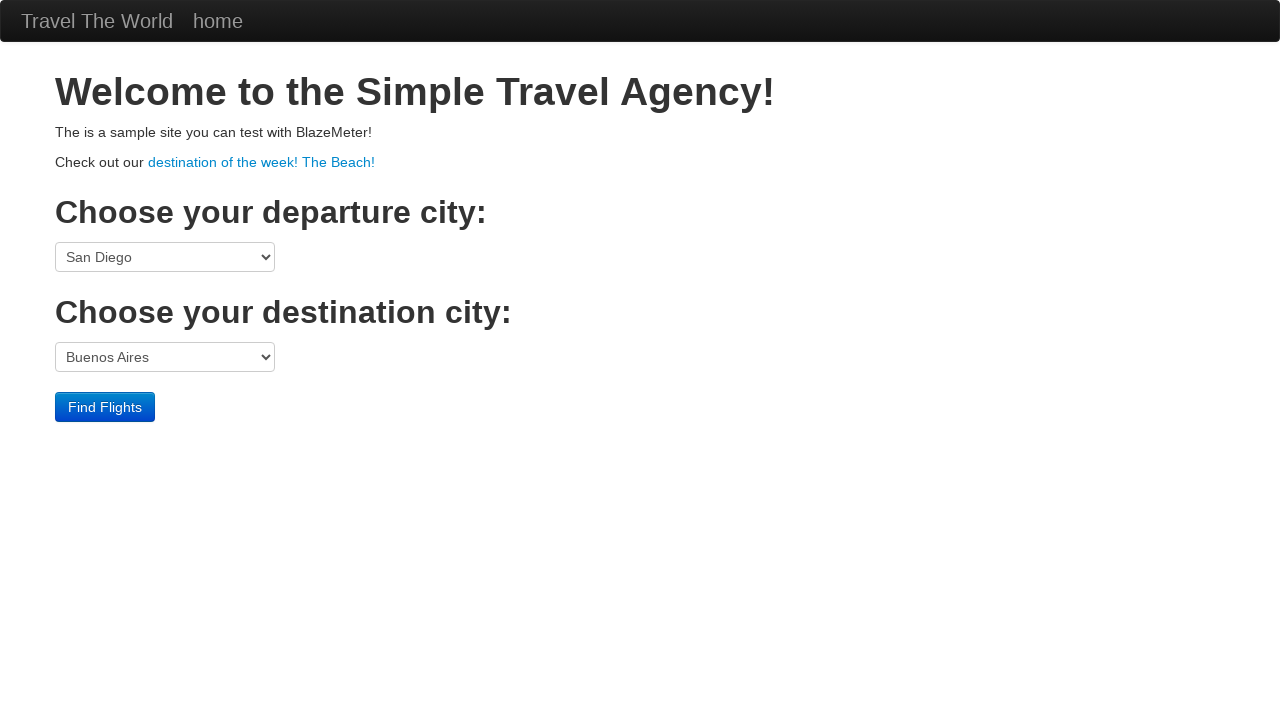

Selected Berlin as destination city on select[name='toPort']
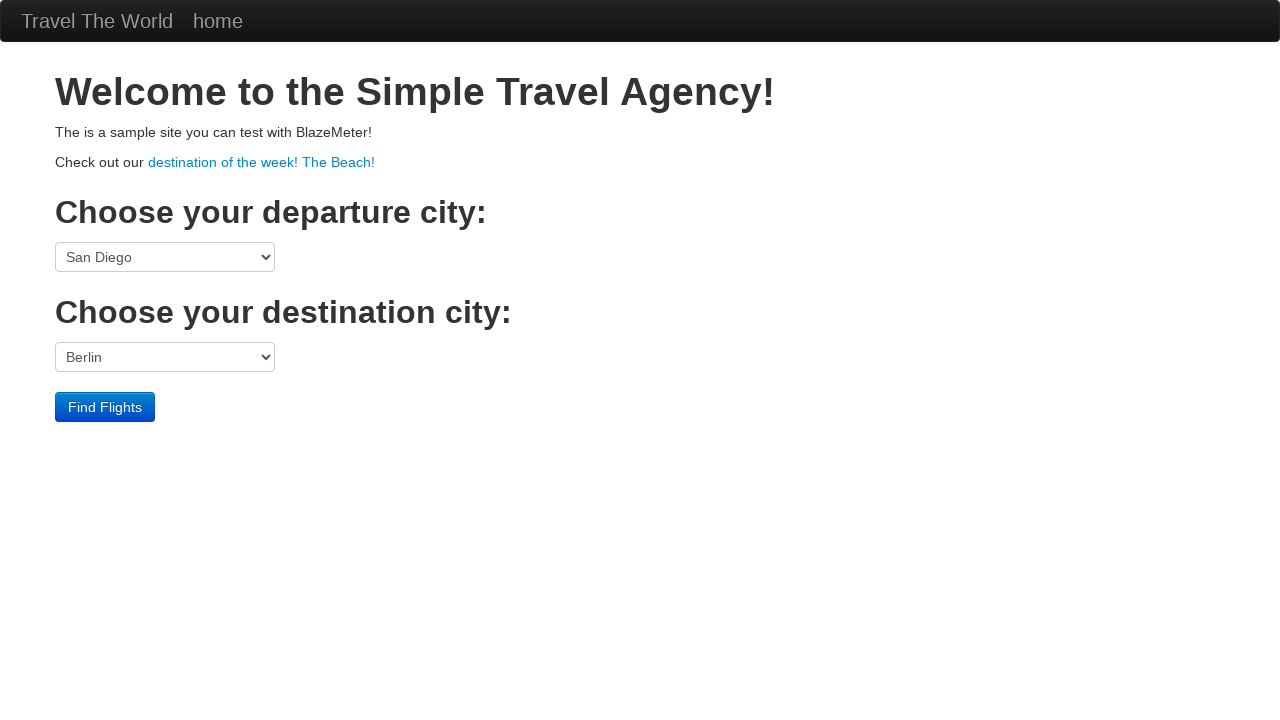

Clicked Find Flights button at (105, 407) on input[type='submit']
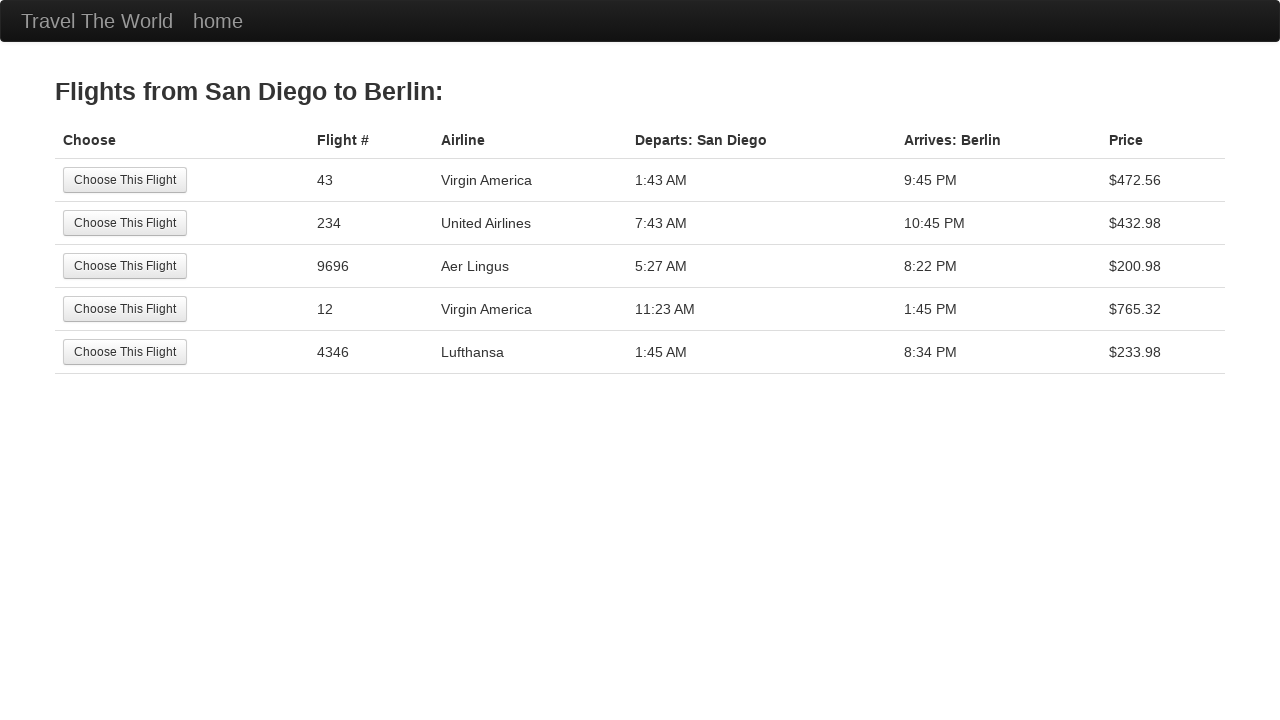

Flights page loaded successfully
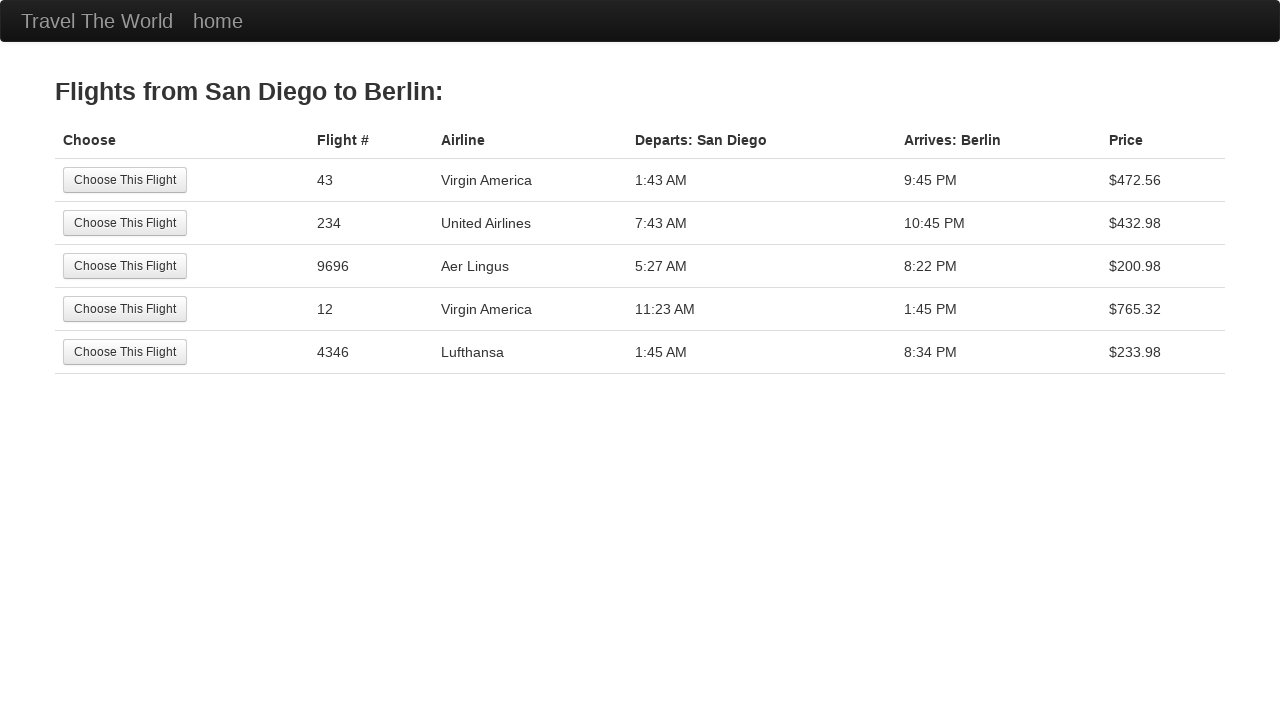

Selected the first available flight at (125, 180) on table tbody tr:first-child input[type='submit']
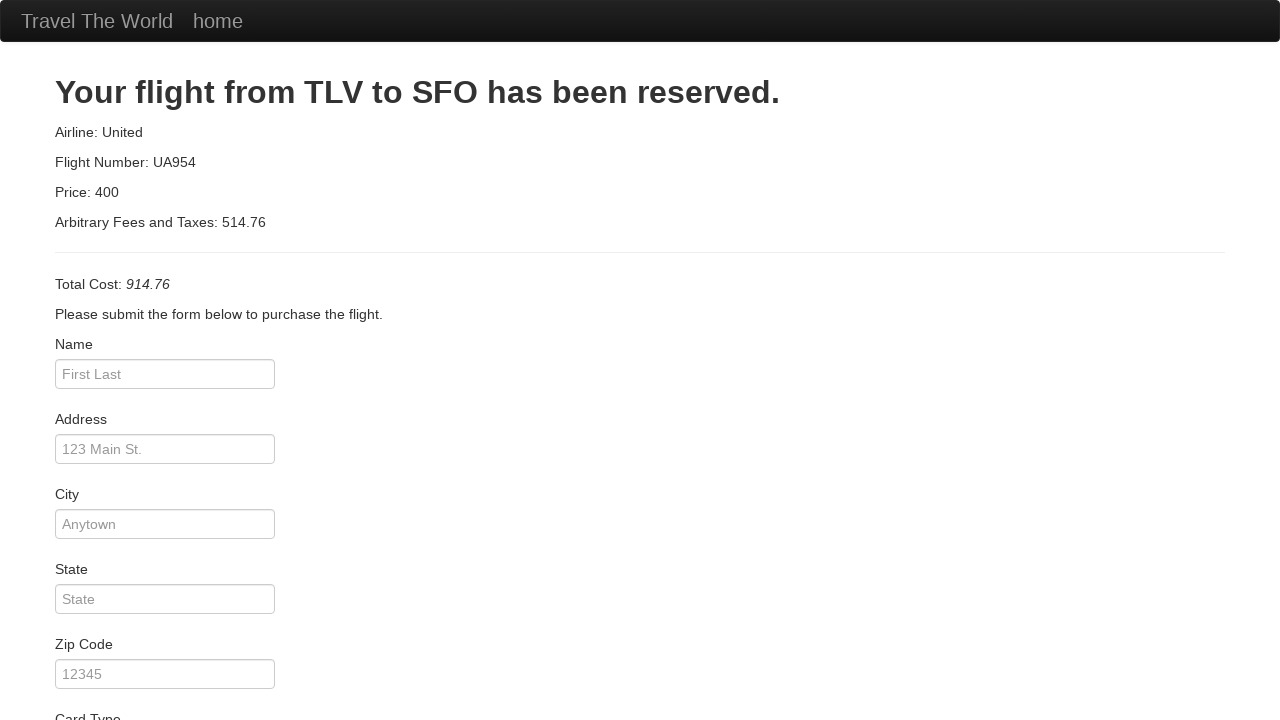

Purchase page loaded and ready for passenger details
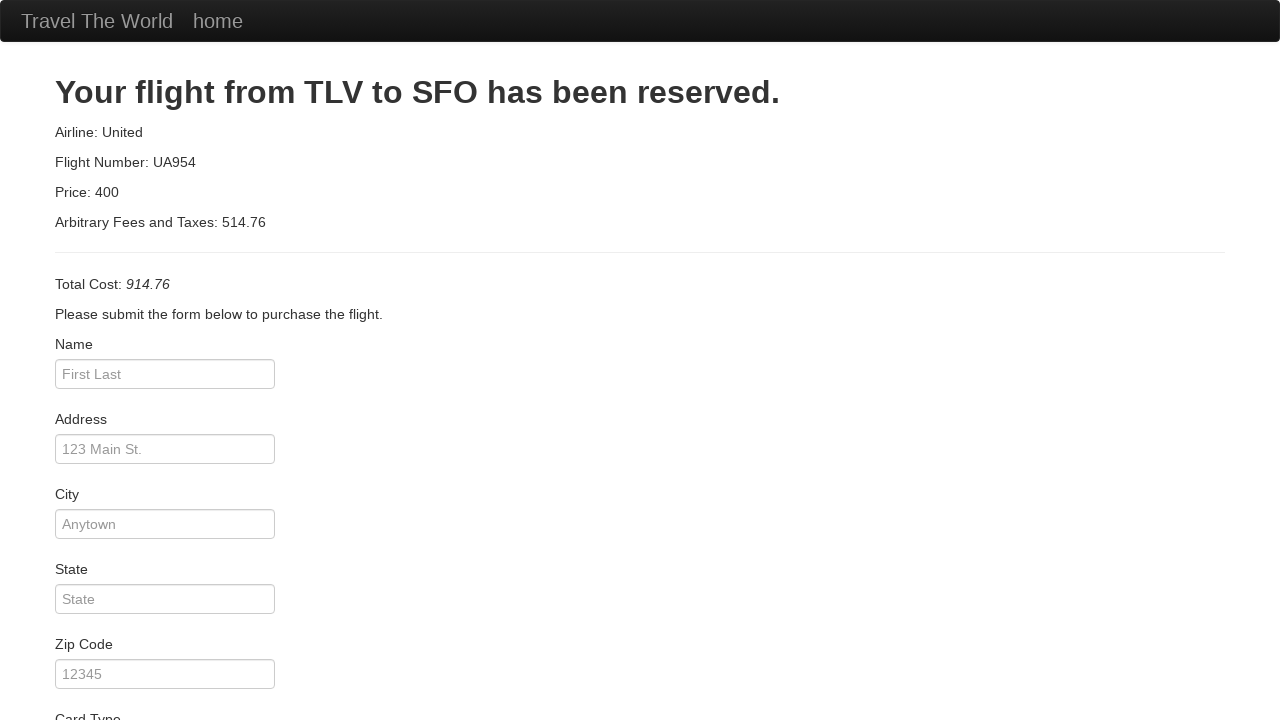

Entered passenger name: Misha on #inputName
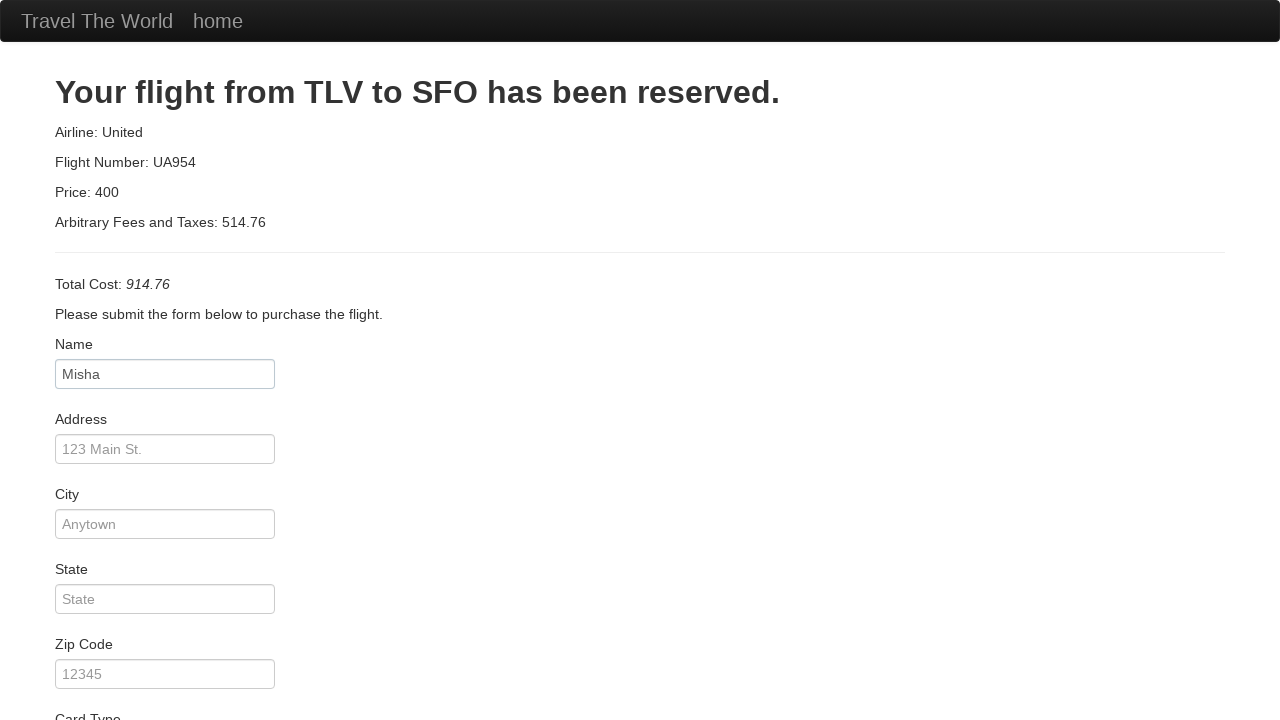

Entered passenger address: Mishstreat on input[name='address']
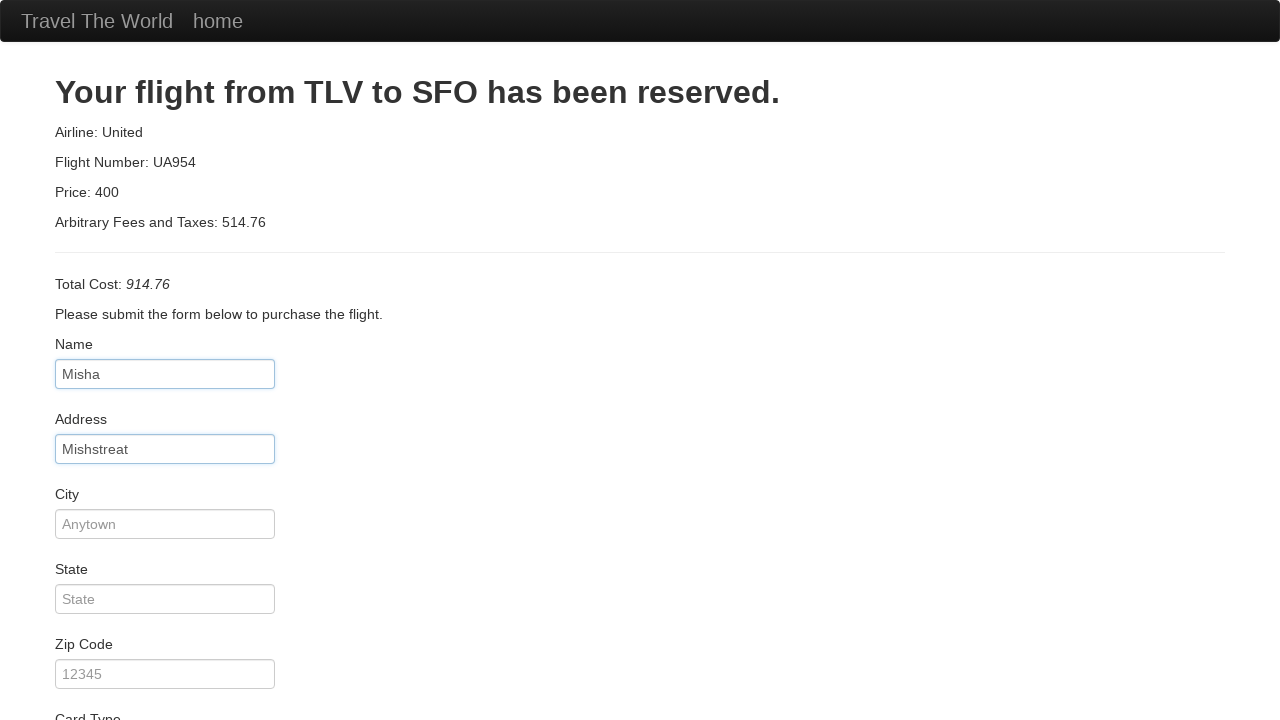

Entered passenger city: Mishcity on input[name='city']
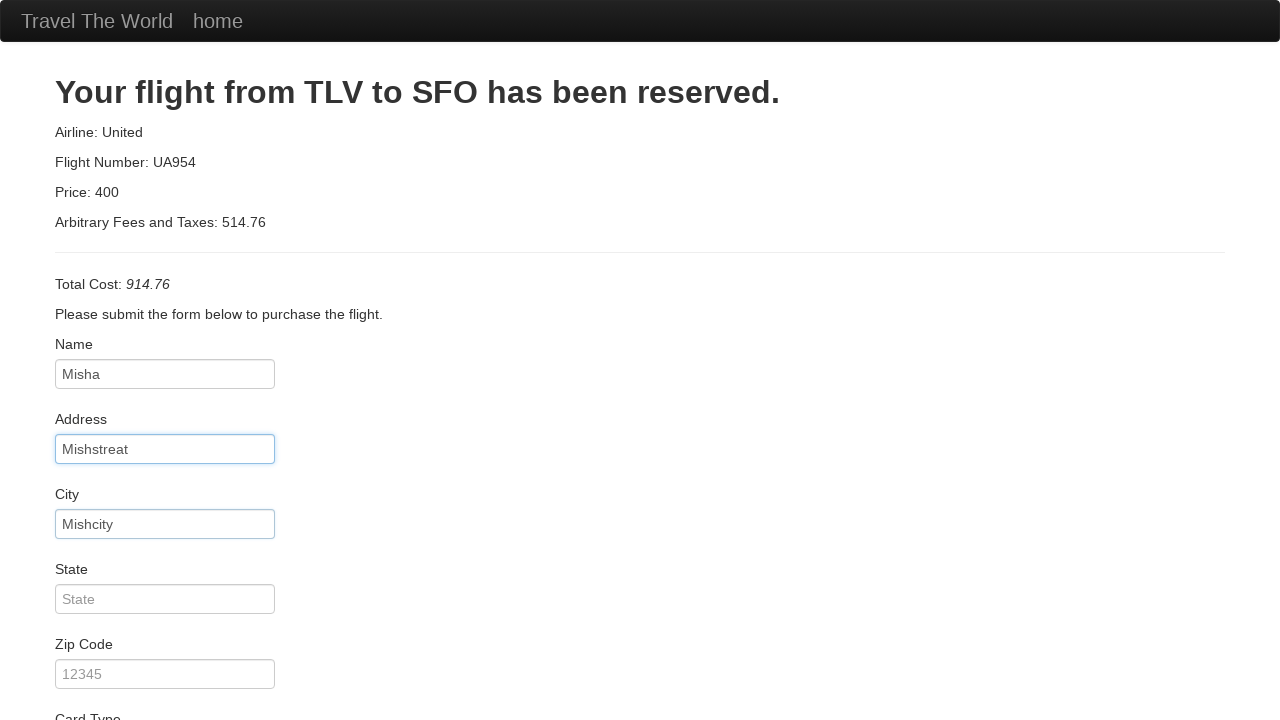

Entered passenger state: Mishstate on input[name='state']
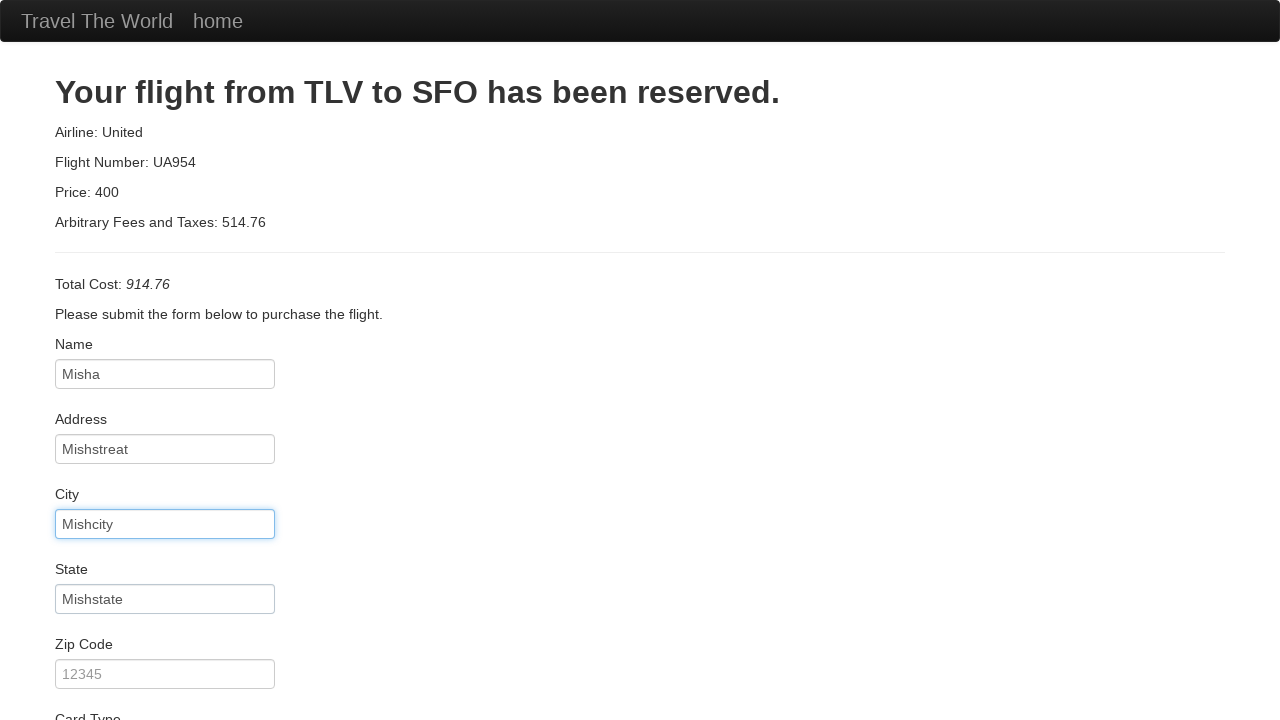

Entered passenger zip code: 1919 on input[name='zipCode']
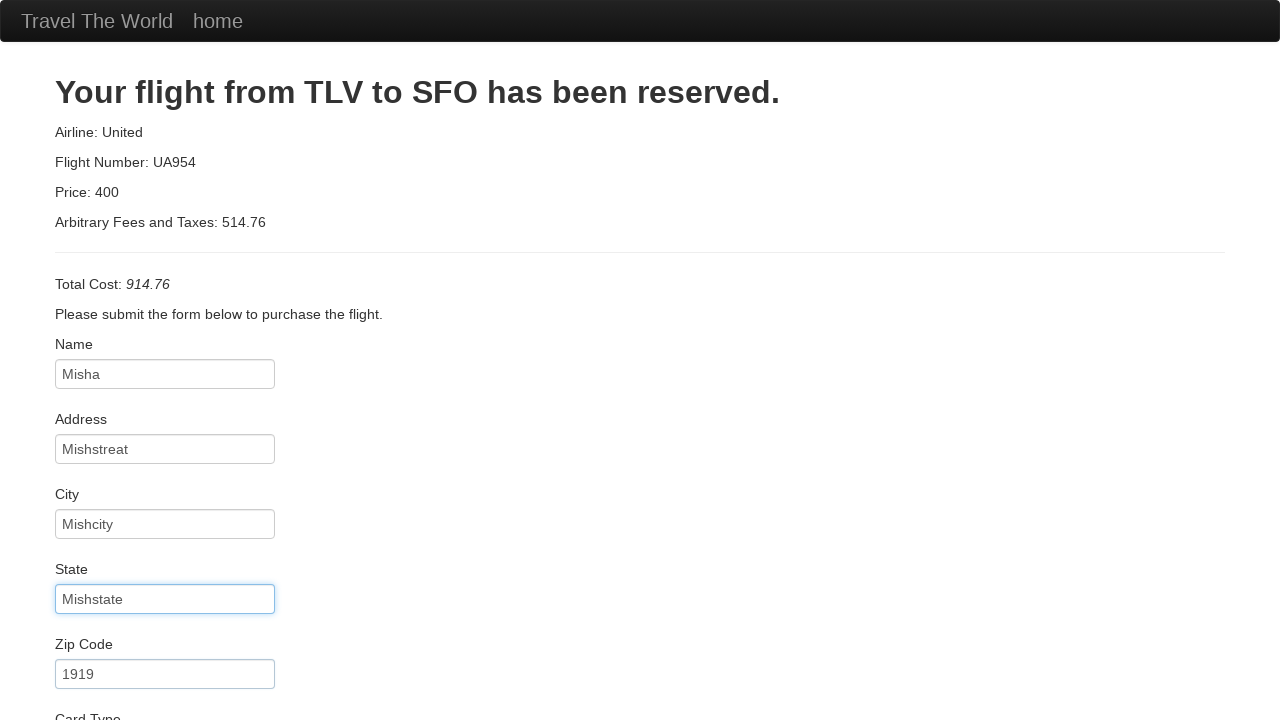

Entered credit card month: 10 on #creditCardMonth
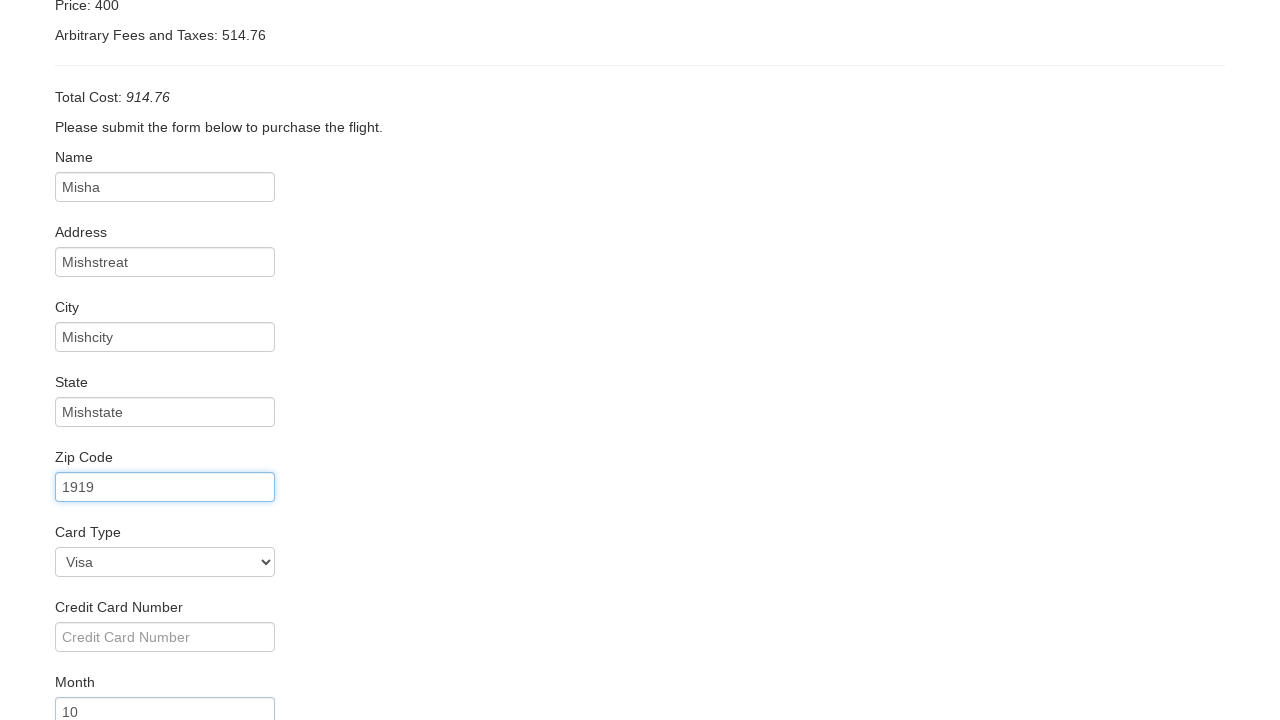

Entered credit card year: 2018 on #creditCardYear
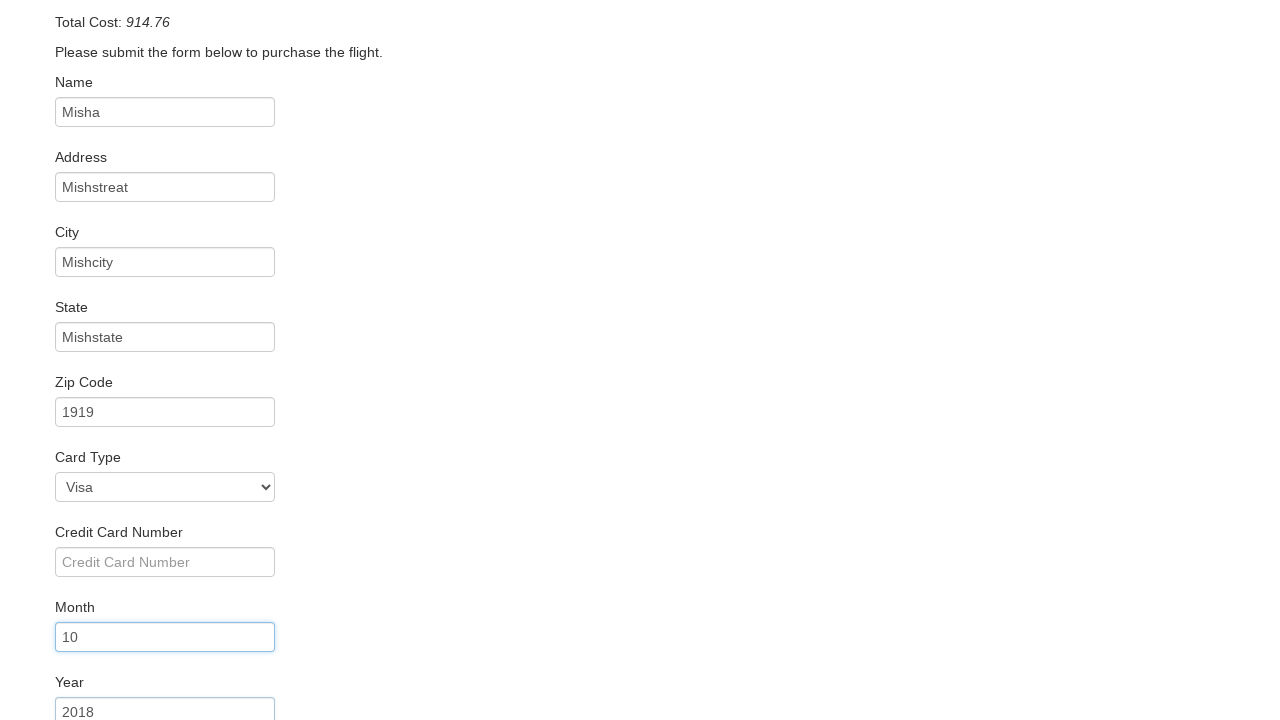

Entered credit card number on #creditCardNumber
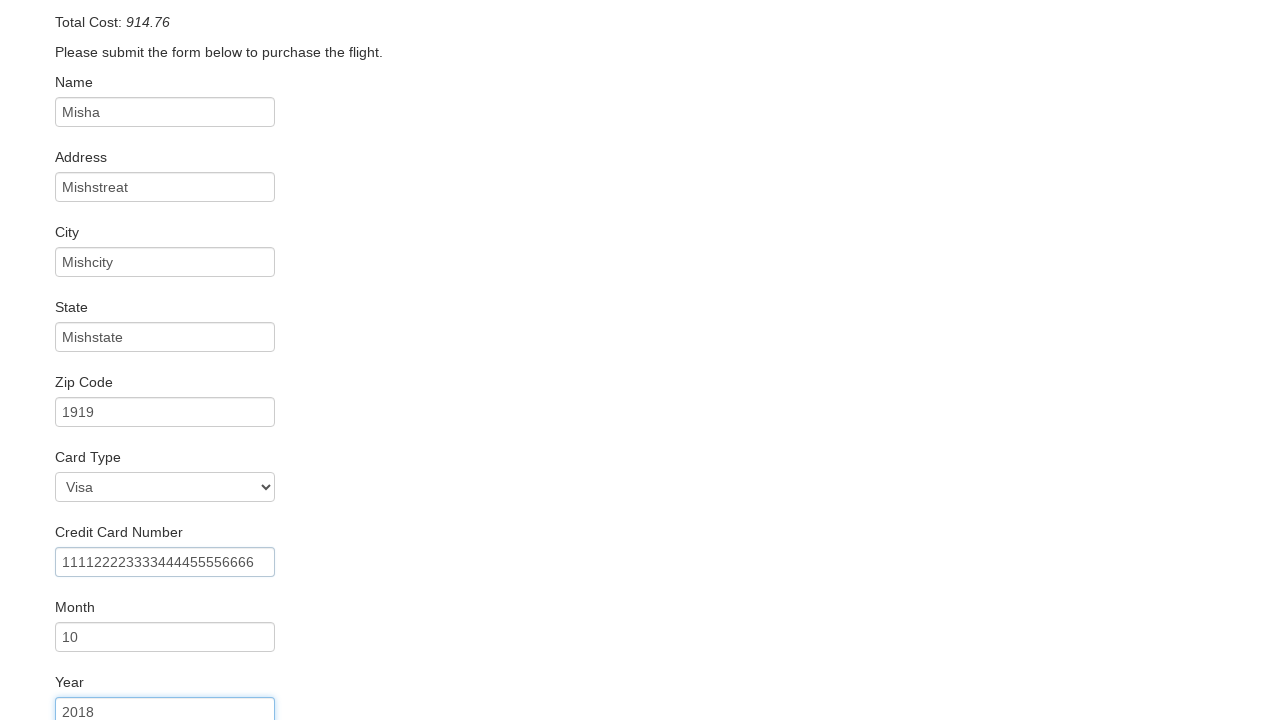

Entered name on card: Misha Mishkovich on #nameOnCard
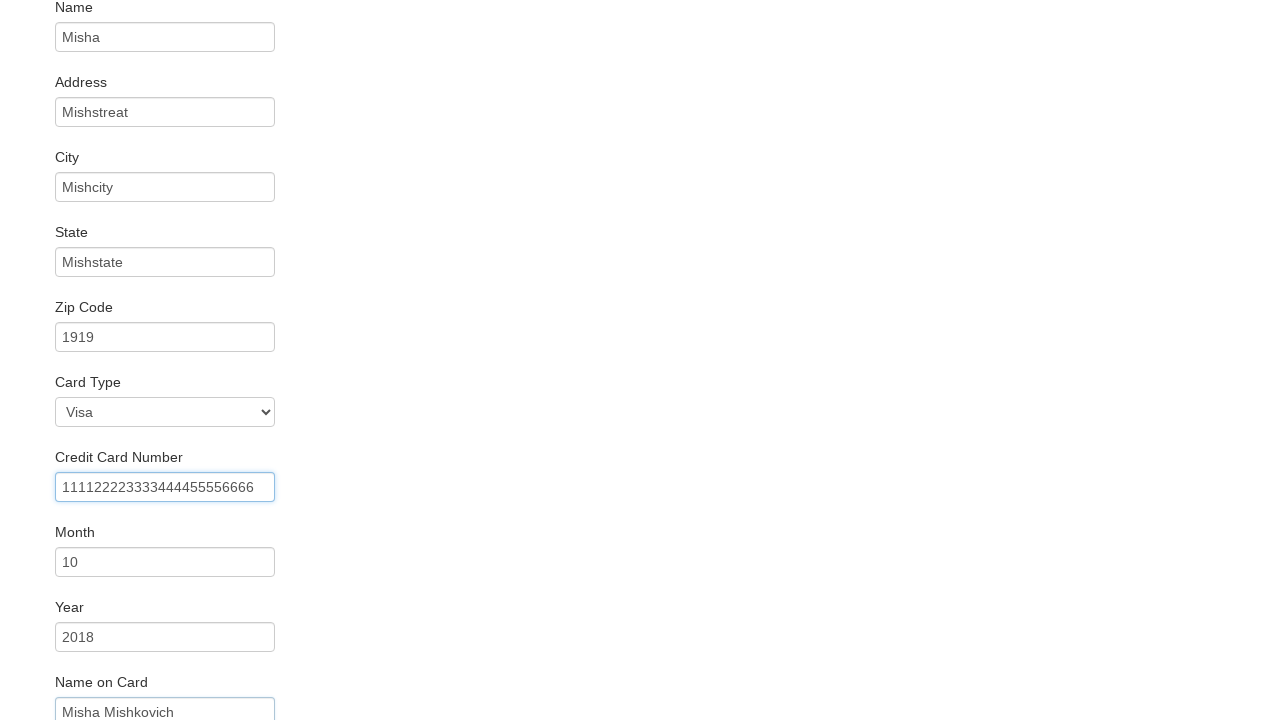

Submitted purchase form at (118, 685) on input[type='submit']
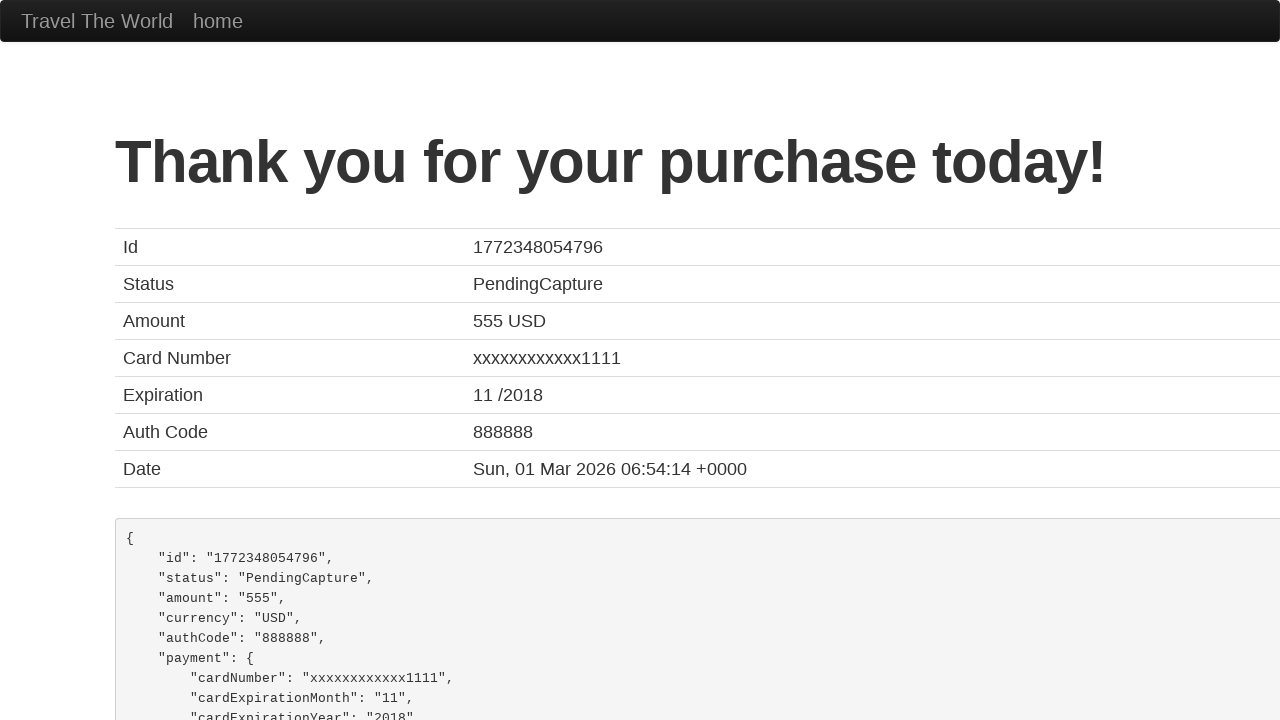

Booking confirmation page loaded successfully
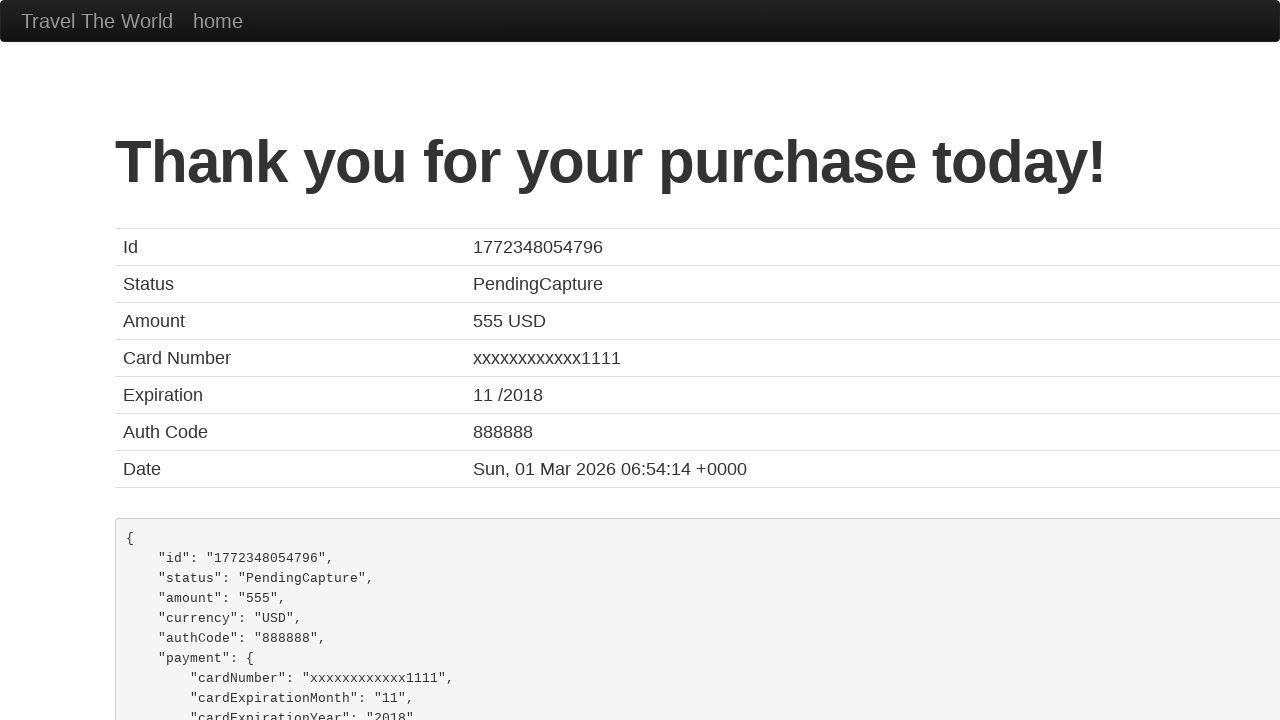

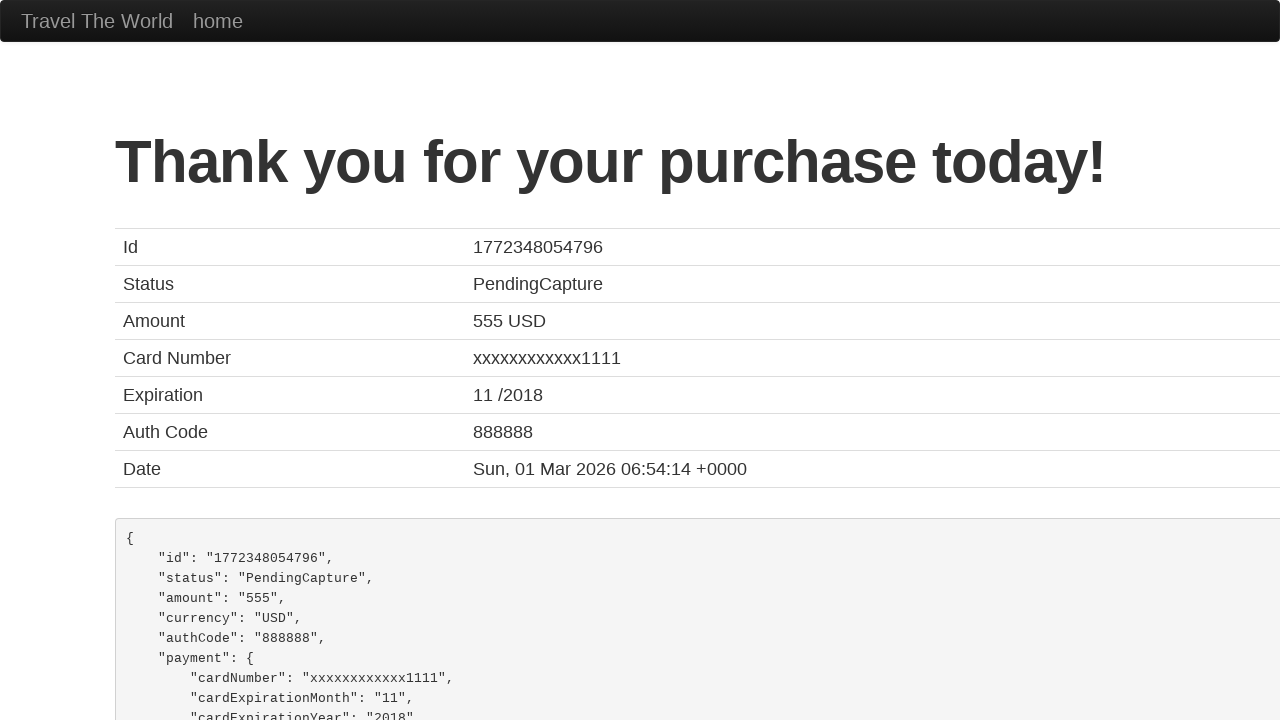